Performs a right-click (context click) action on a double-click button element to demonstrate mouse interaction capabilities

Starting URL: https://selenium08.blogspot.com/2019/11/double-click.html

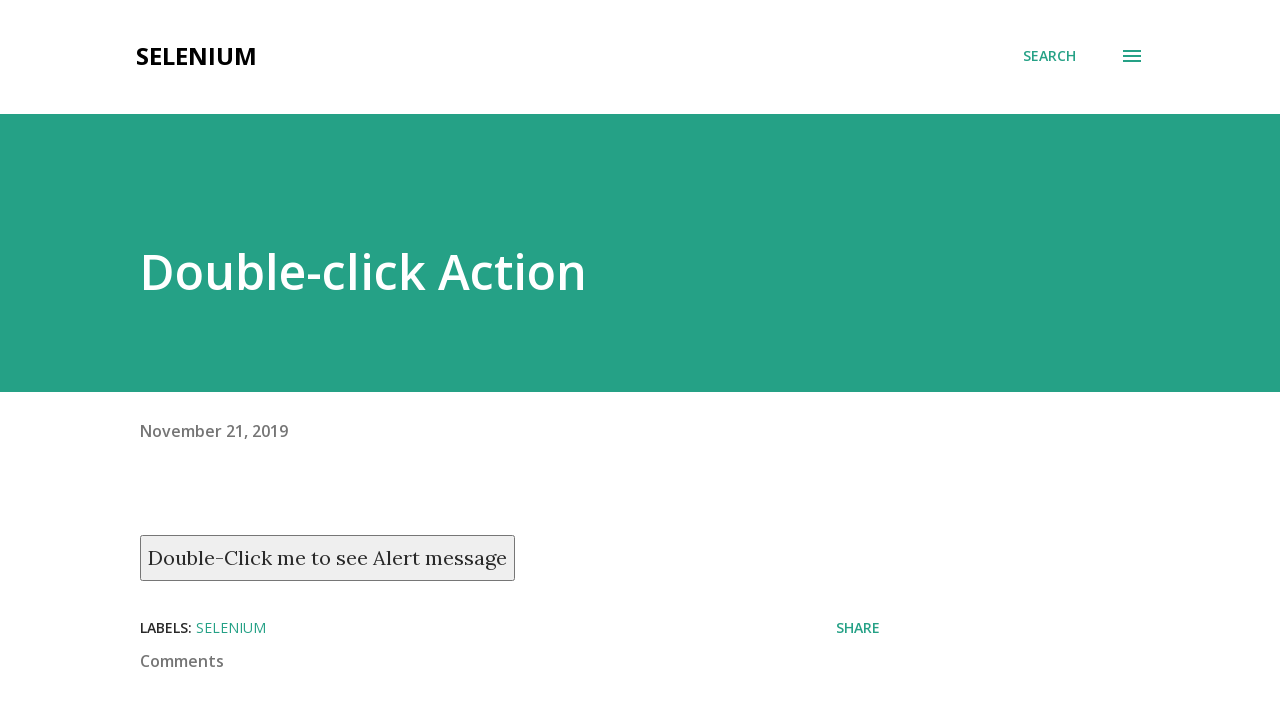

Navigated to double-click test page
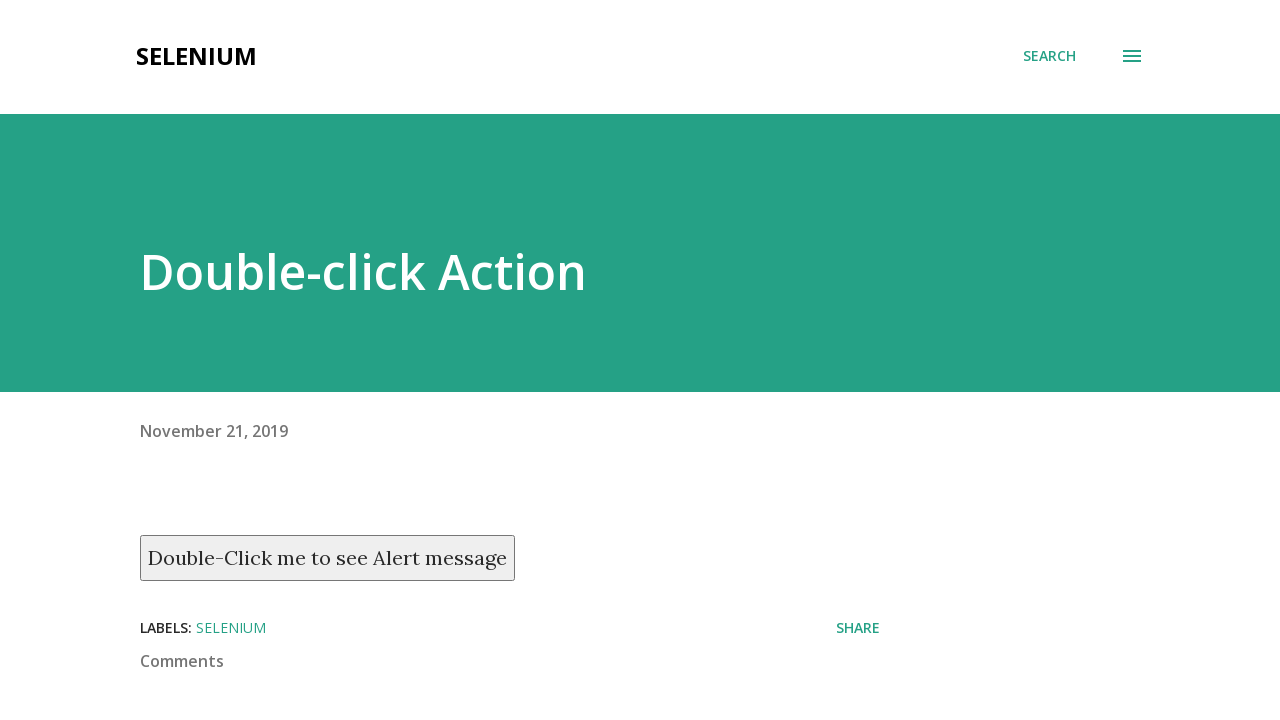

Located double-click button element
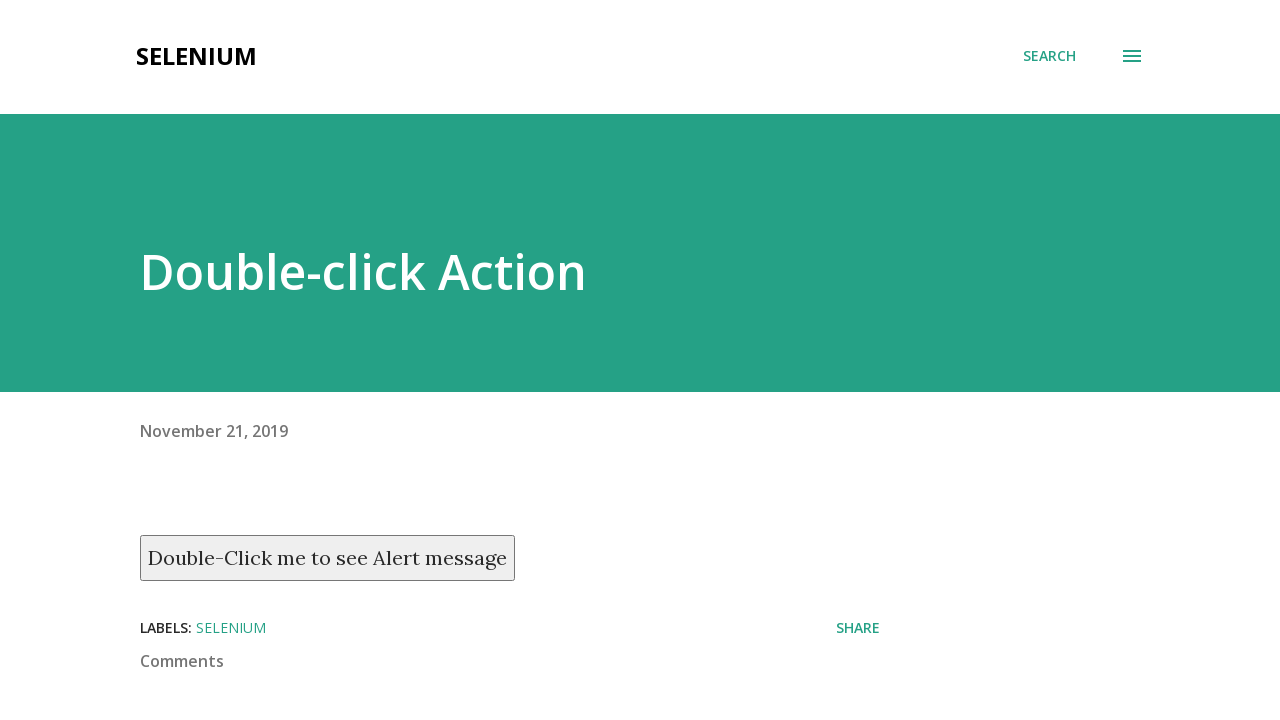

Performed right-click (context click) on double-click button at (328, 558) on xpath=//button[text()='Double-Click me to see Alert message']
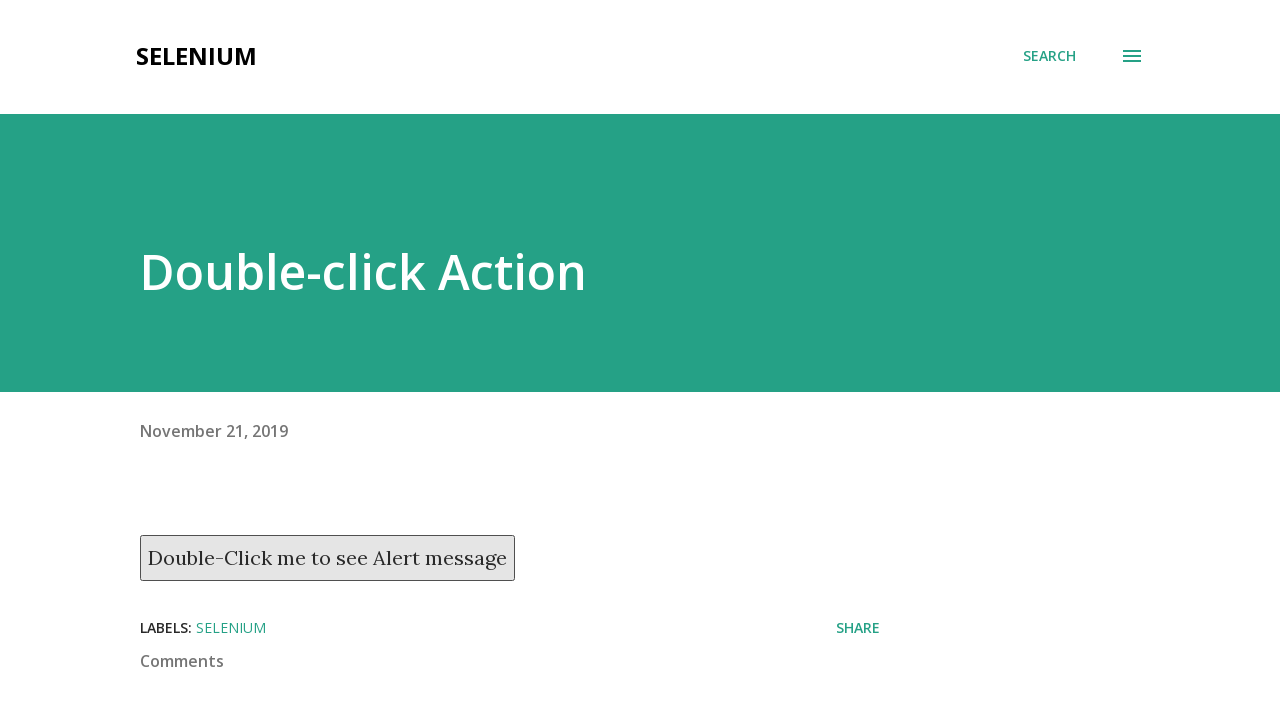

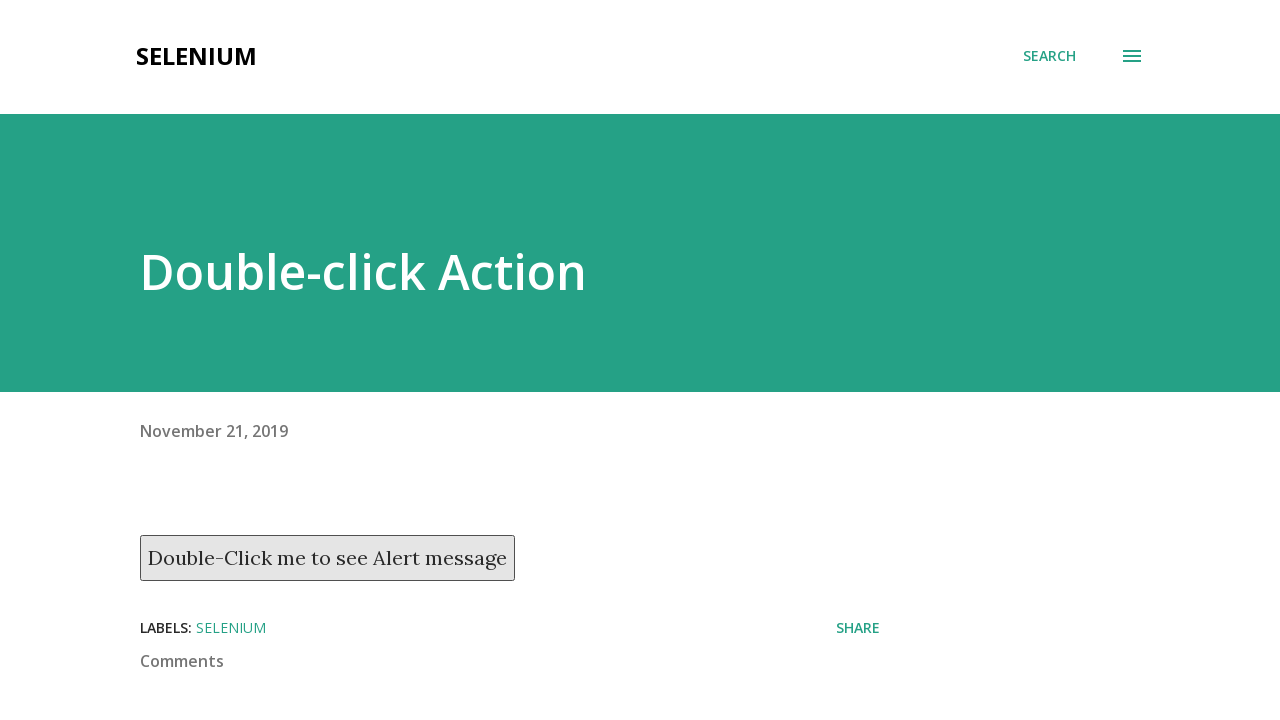